Tests getting text from a prompt dialog by clicking a button that triggers a prompt

Starting URL: https://demoqa.com/alerts

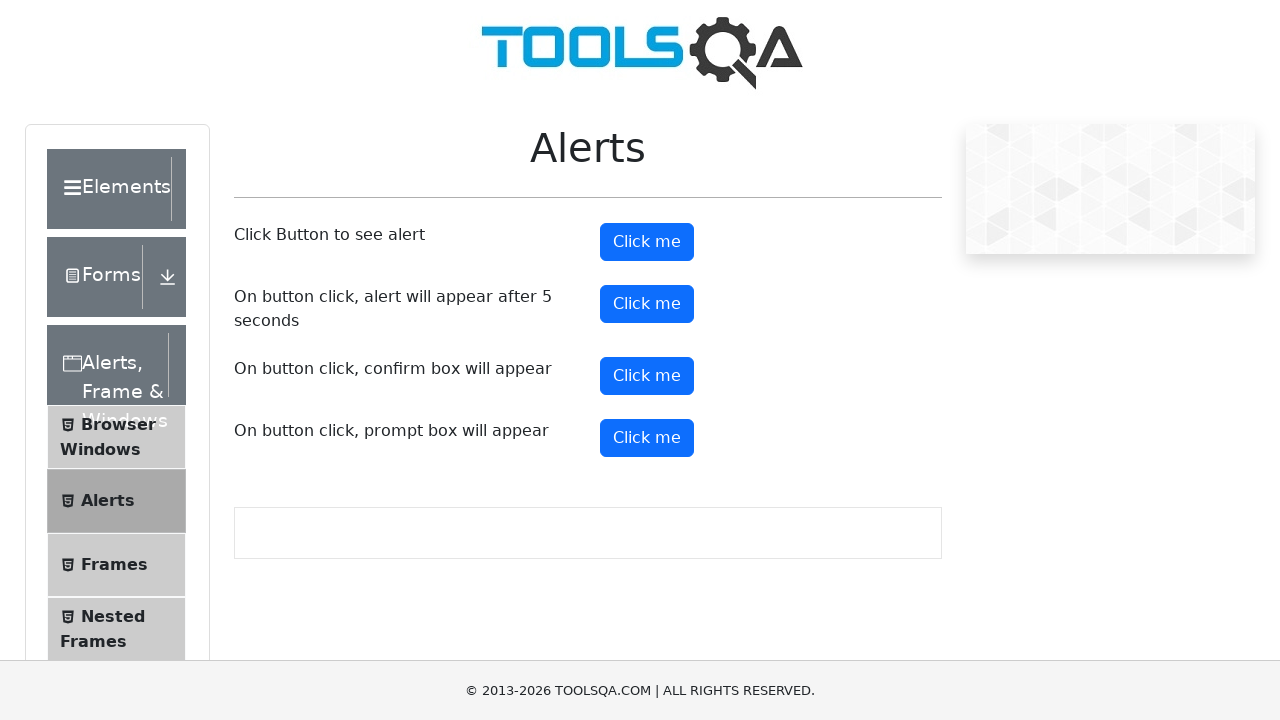

Set up dialog event handler to capture prompt text
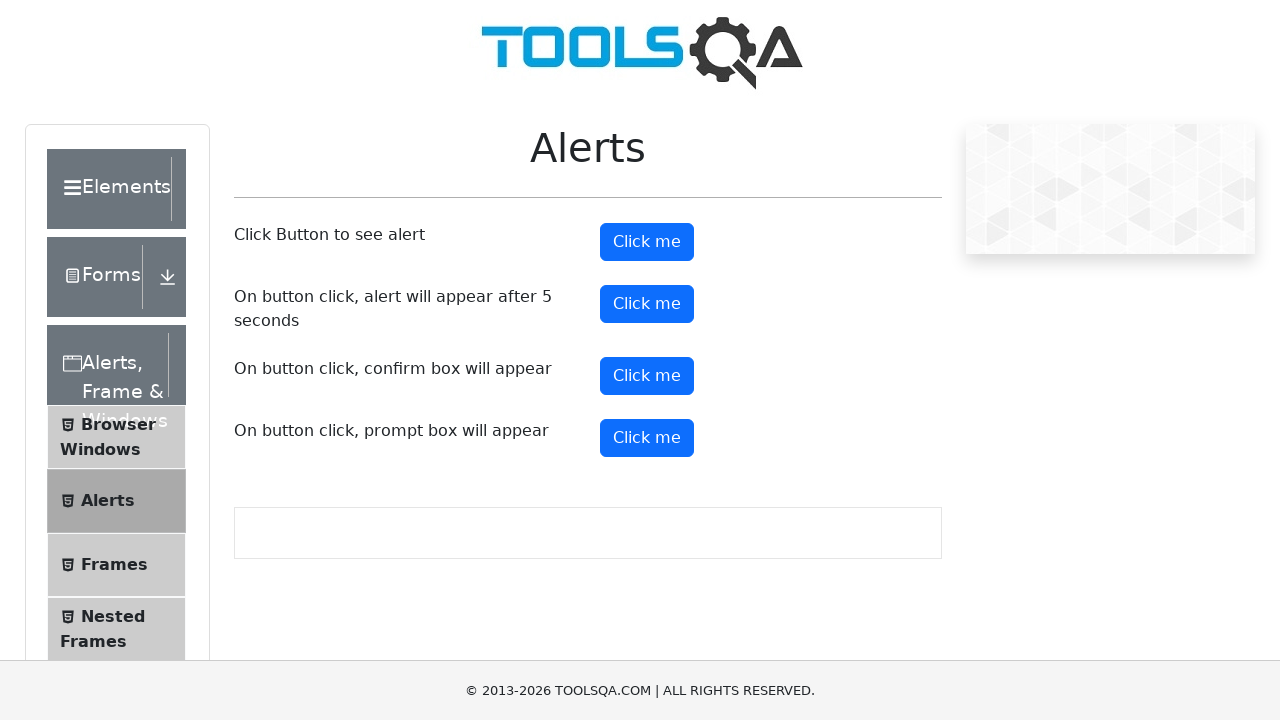

Clicked button to trigger prompt dialog at (647, 438) on button#promtButton
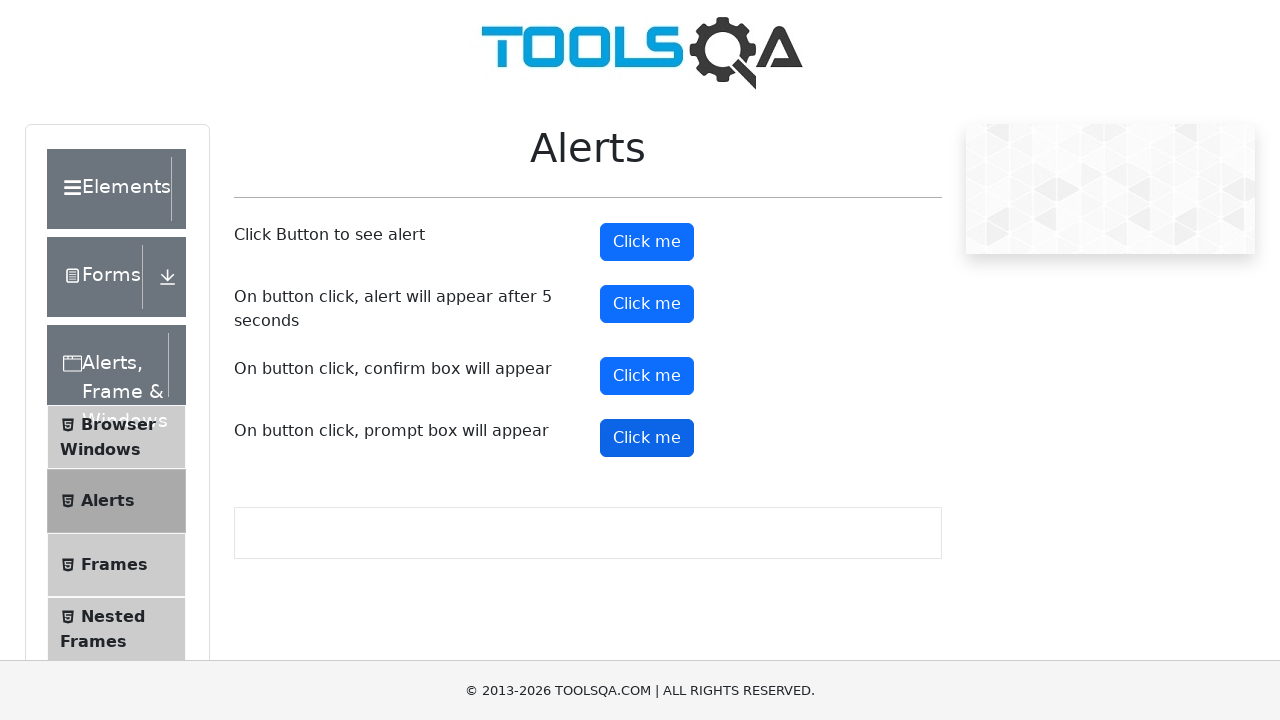

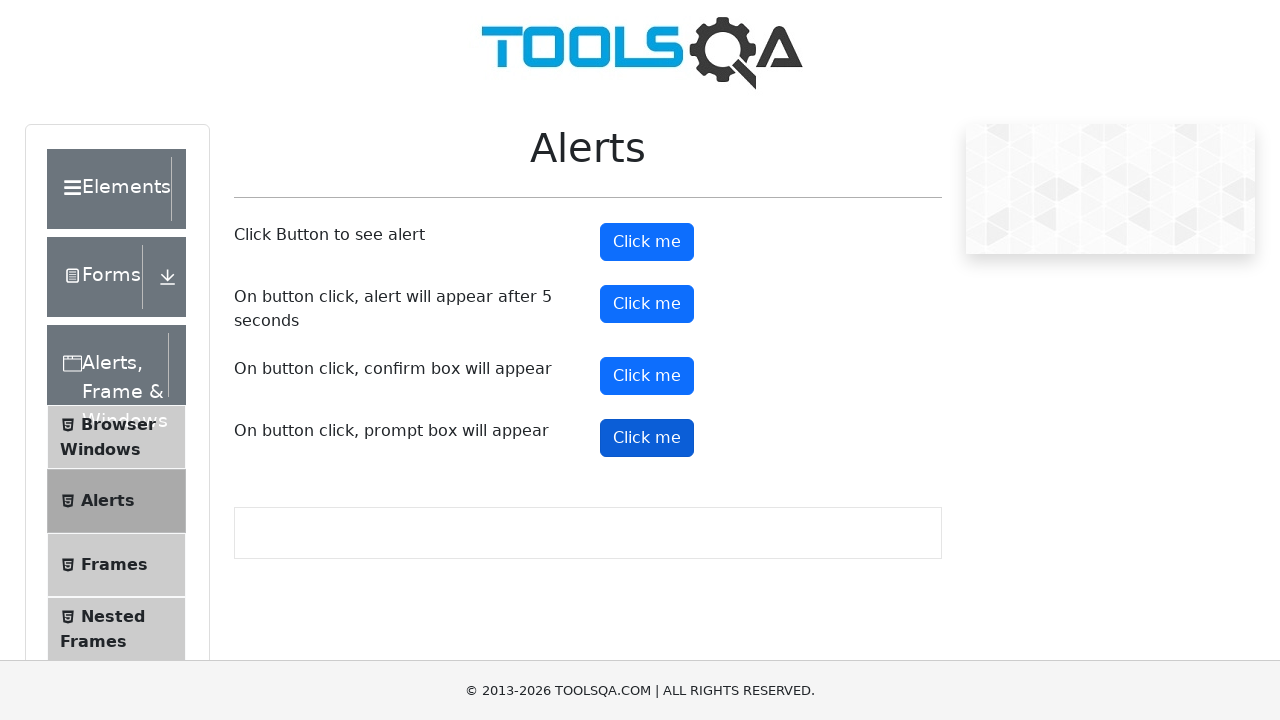